Tests a web form by filling in text fields, password, textarea, selecting a radio button, and submitting the form

Starting URL: https://bonigarcia.dev/selenium-webdriver-java/web-form.html

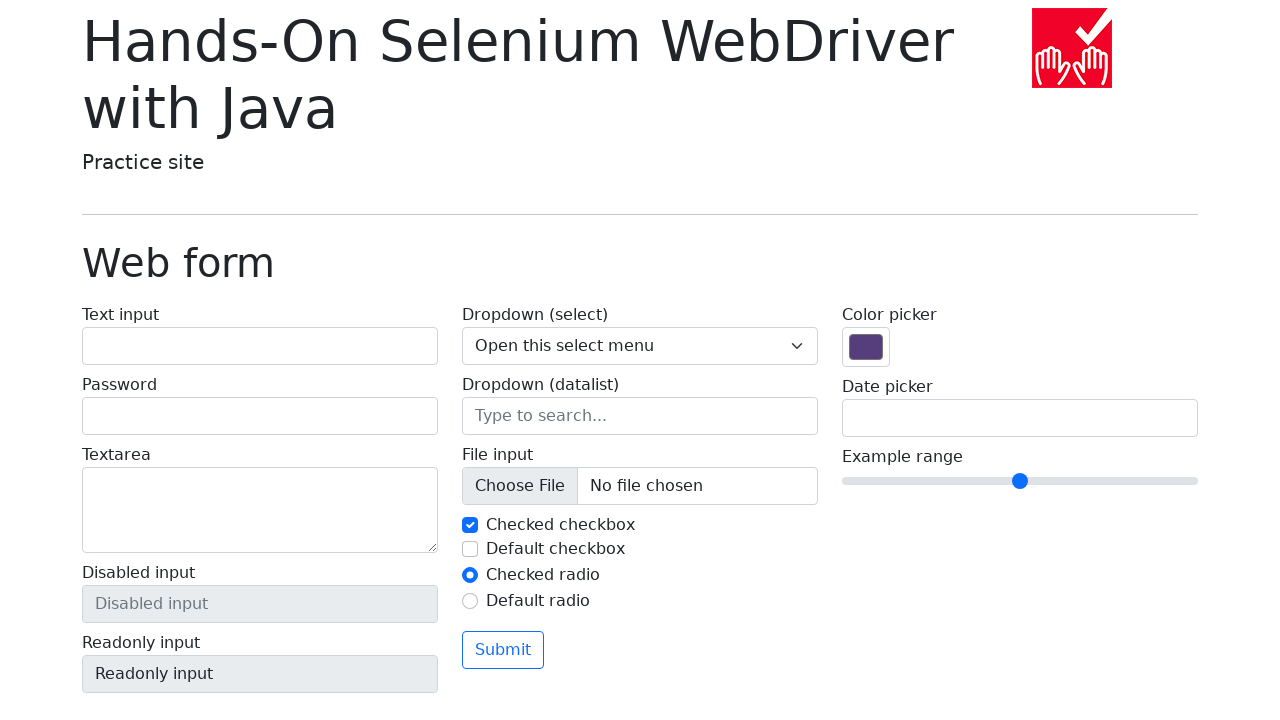

Filled text input field with 'Denis N' on #my-text-id
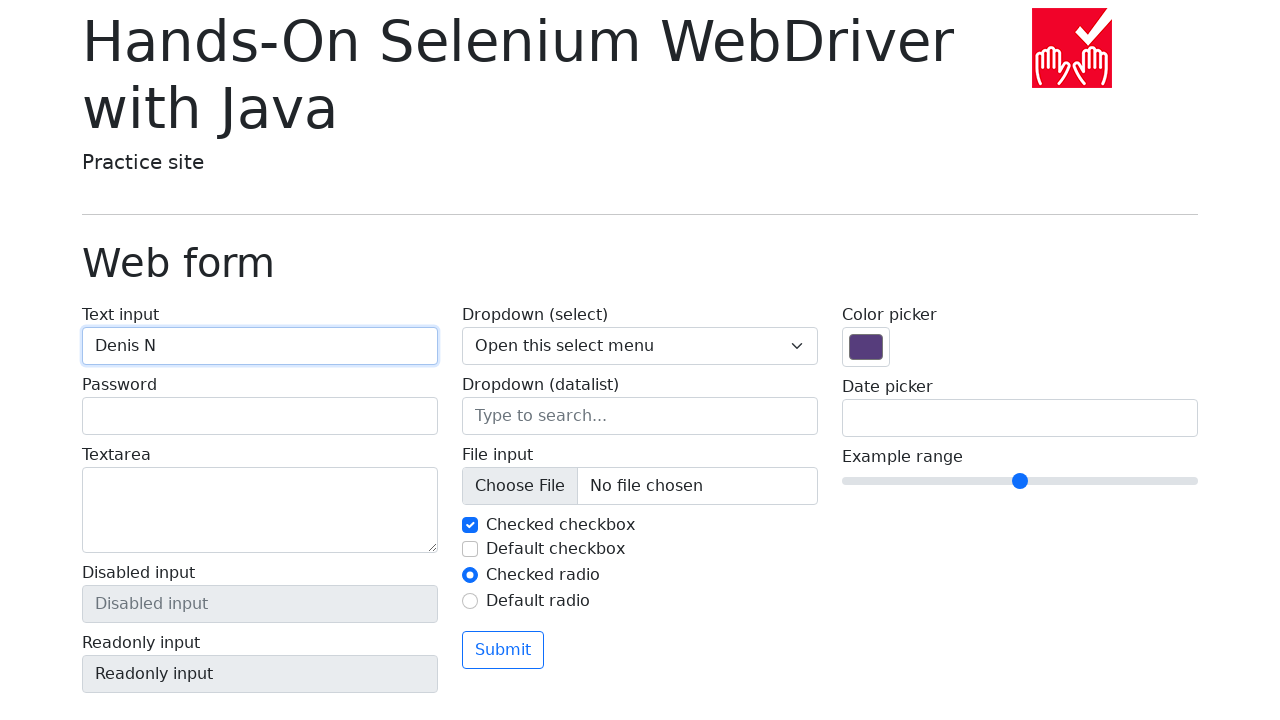

Filled password field with '123456' on input[name='my-password']
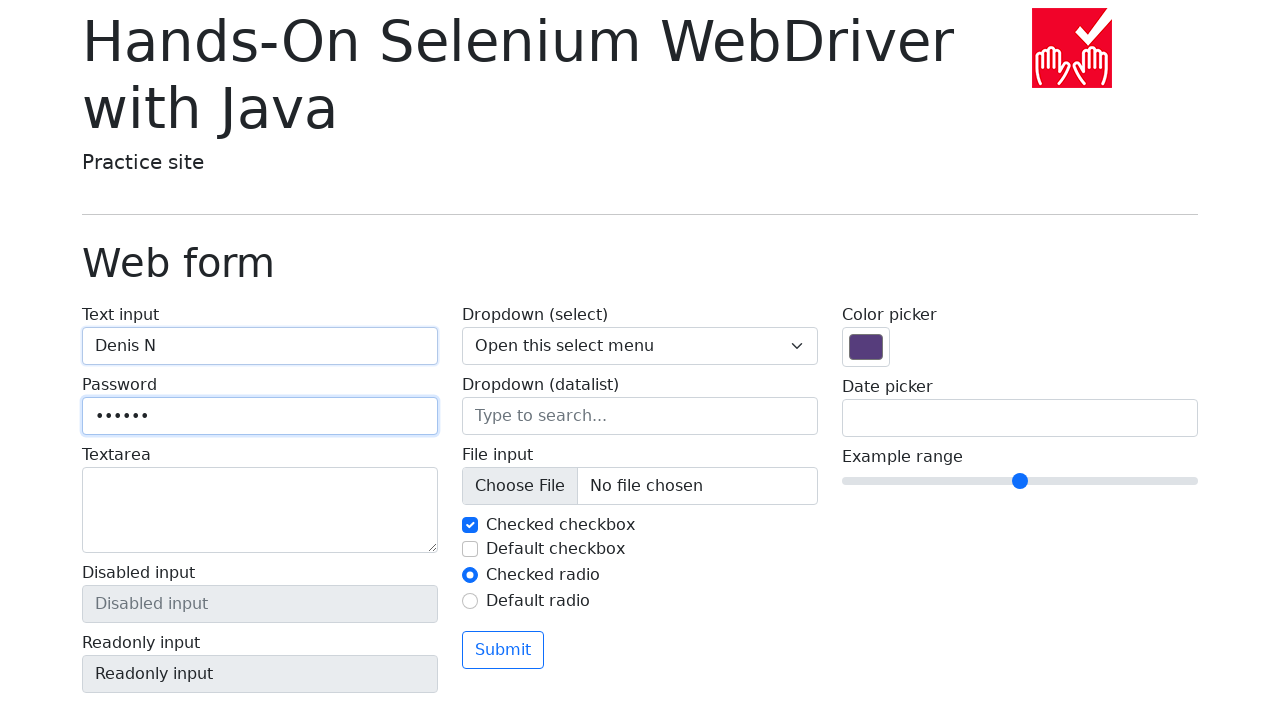

Filled textarea with 'This is a text' on textarea[name='my-textarea']
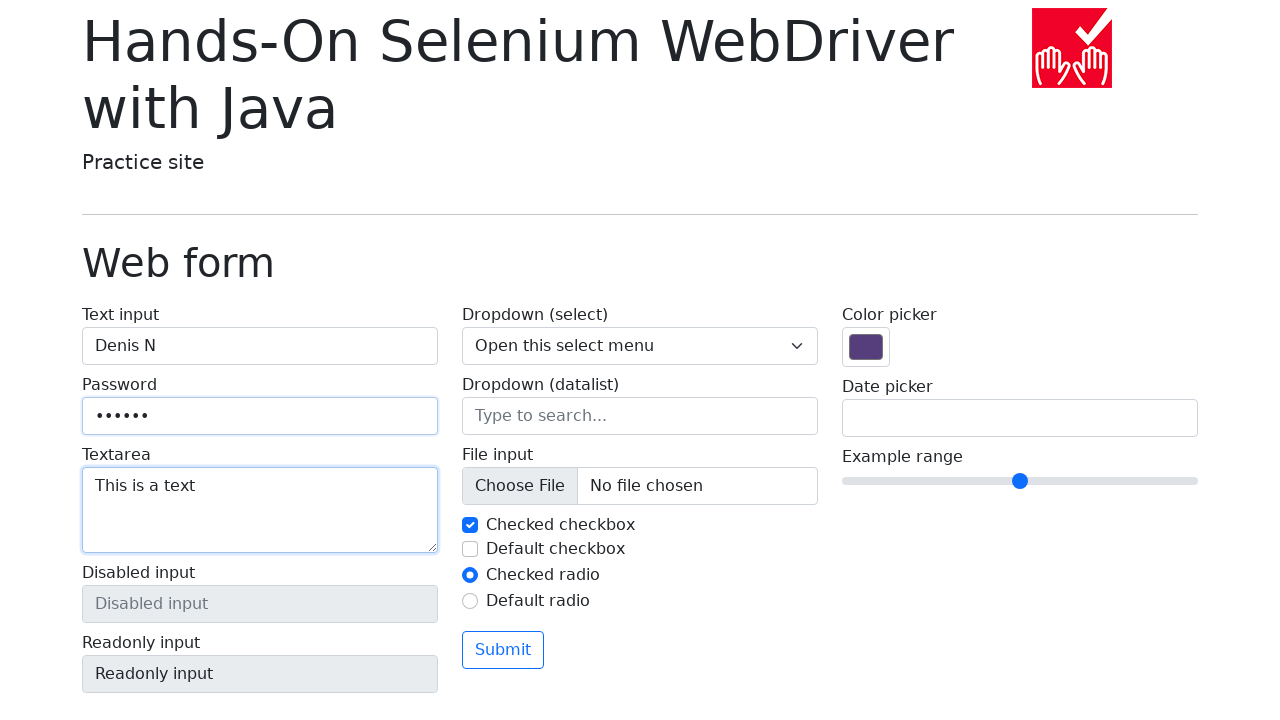

Selected second radio button at (470, 601) on #my-radio-2
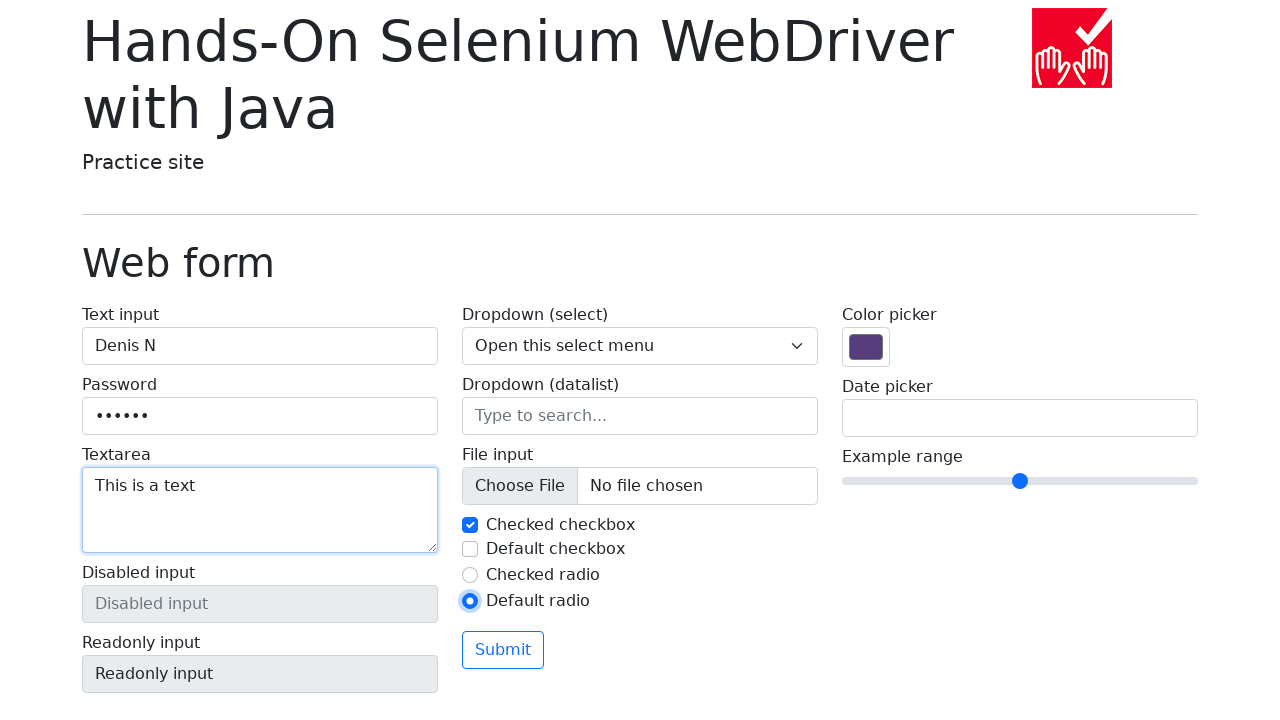

Clicked submit button at (503, 650) on .btn.btn-outline-primary.mt-3
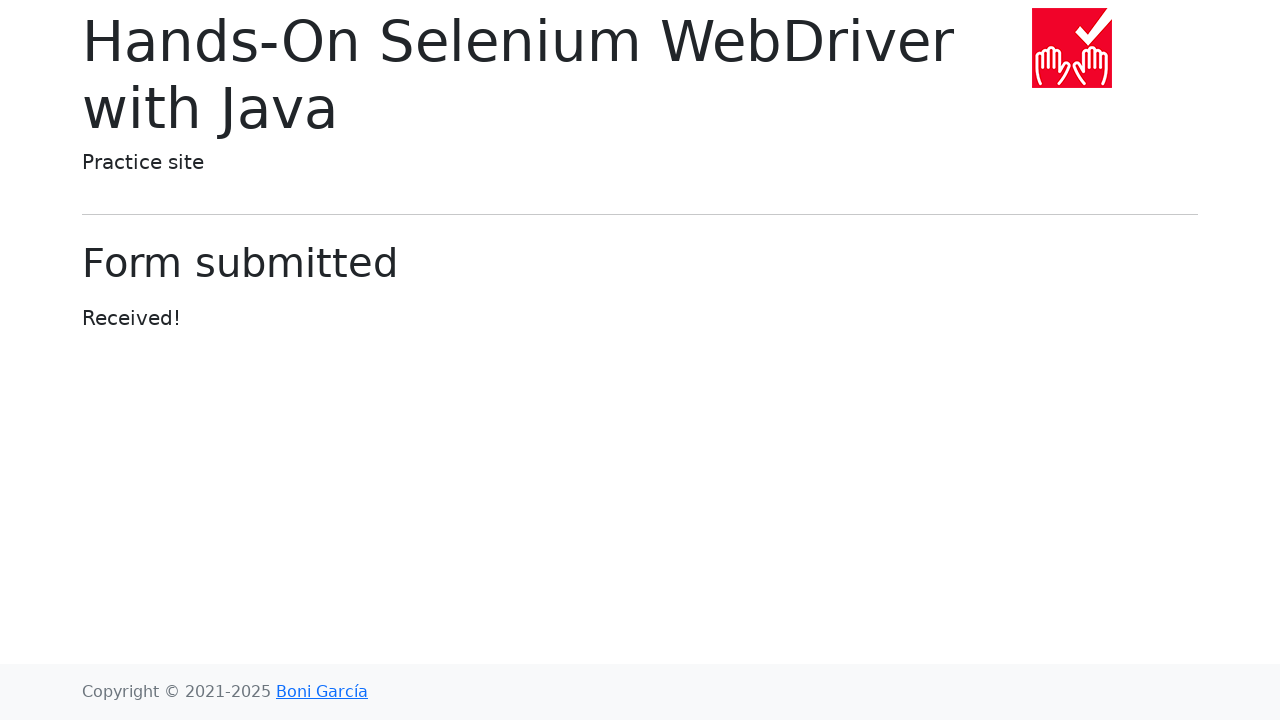

Form submitted successfully - navigated to submission confirmation page
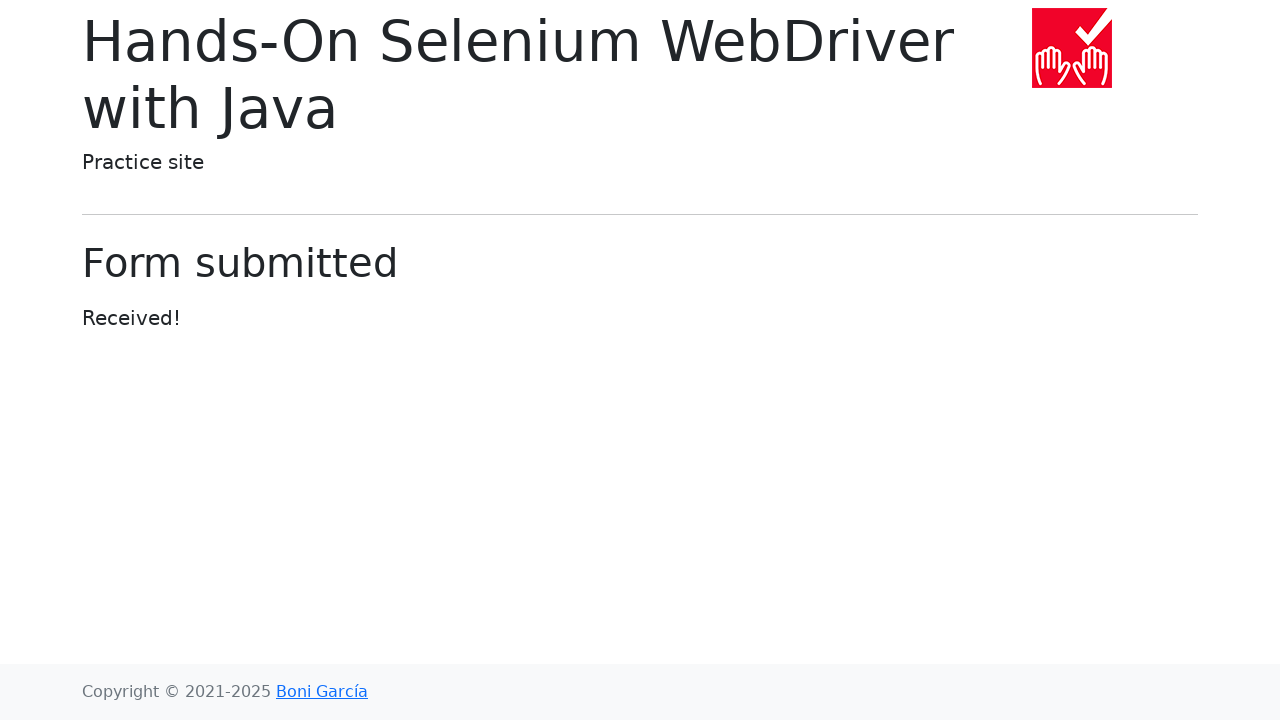

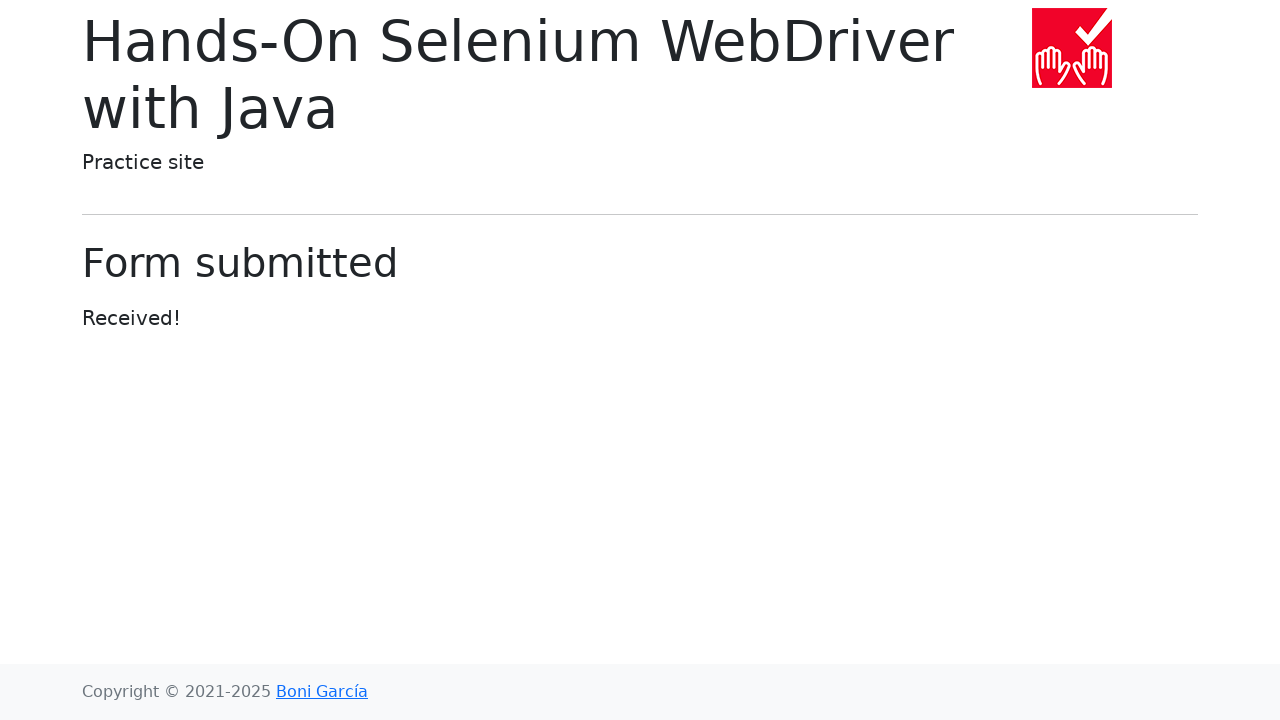